Navigates to OrangeHRM login page and verifies the page loads by checking that the title, URL, and page source are accessible.

Starting URL: https://opensource-demo.orangehrmlive.com/web/index.php/auth/login

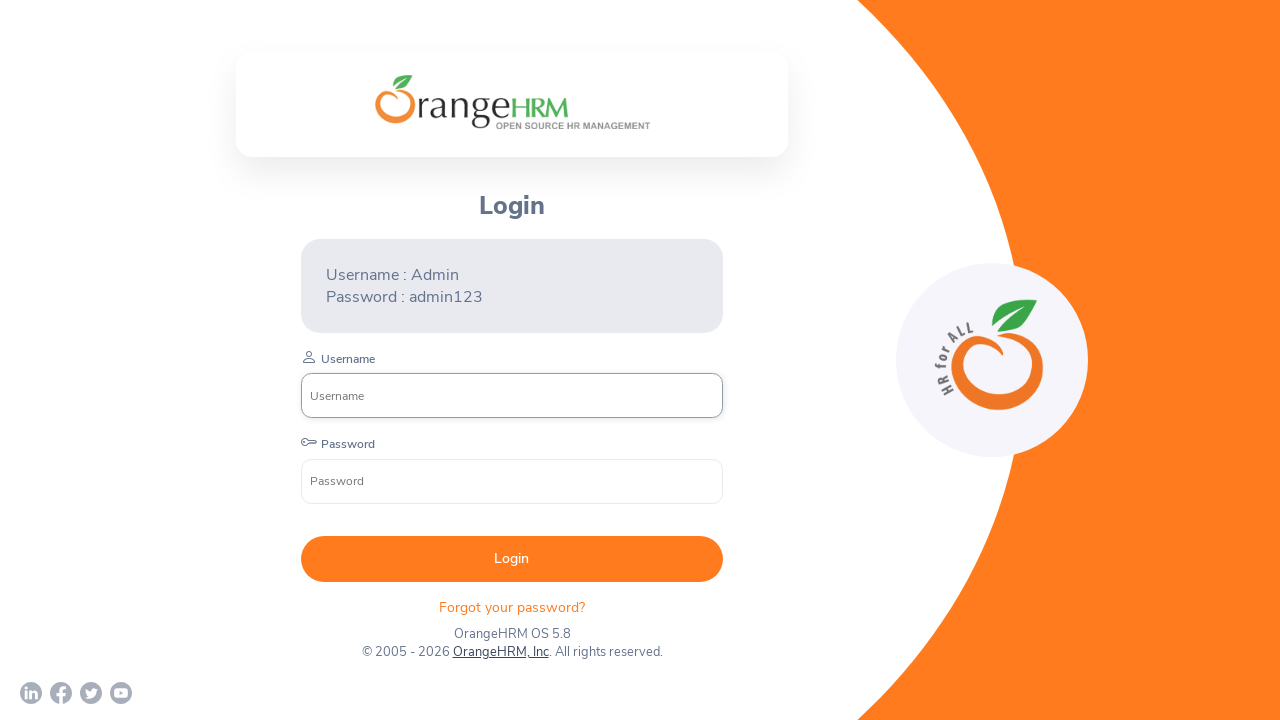

Waited for page to load with domcontentloaded state
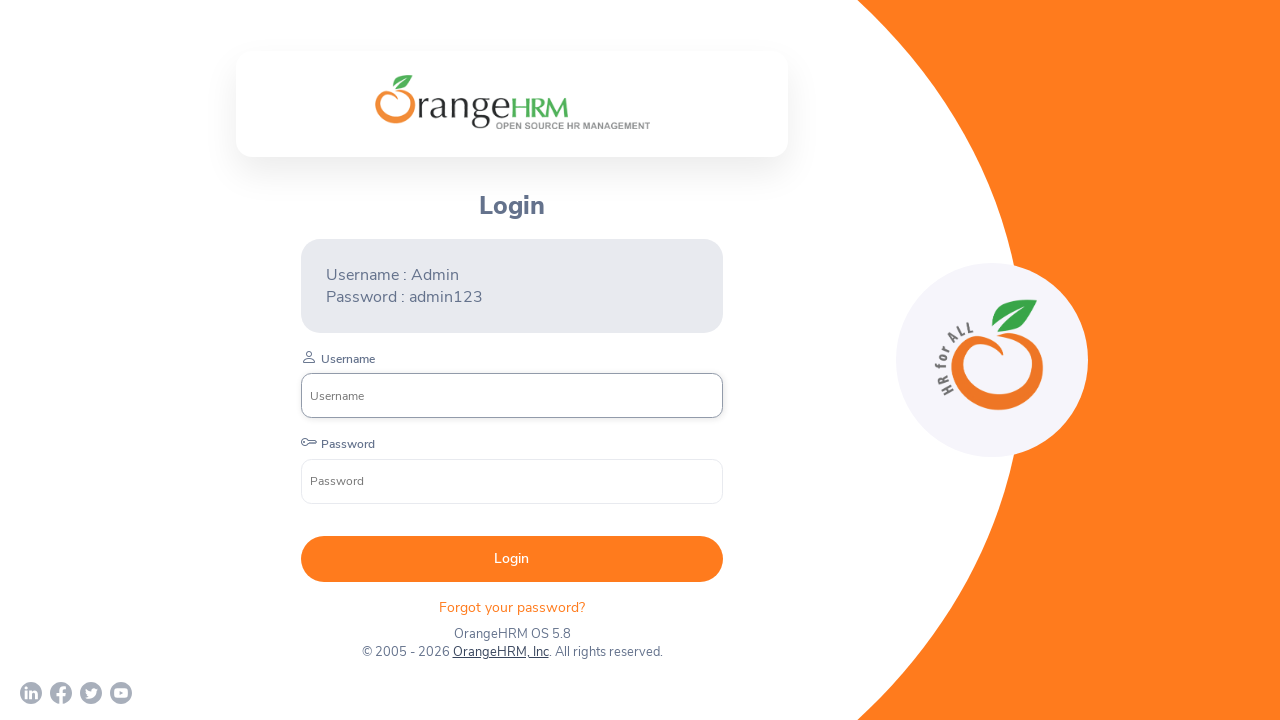

Retrieved page title: OrangeHRM
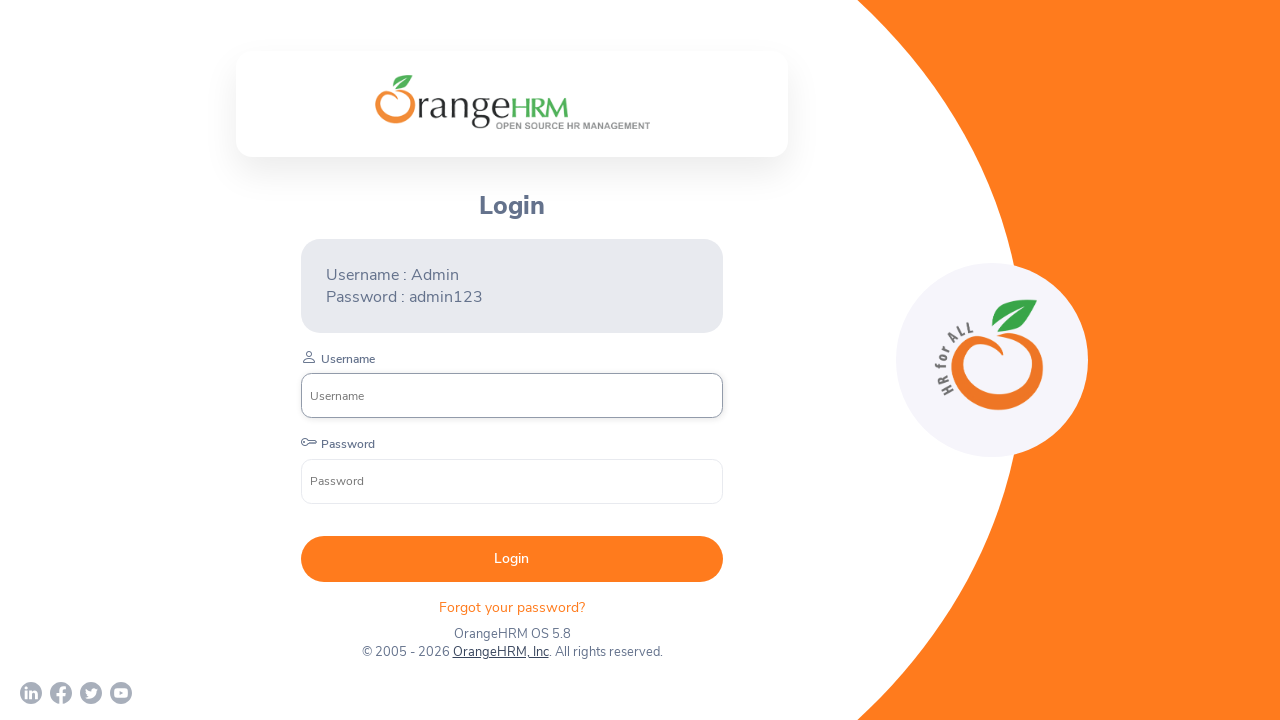

Retrieved current URL: https://opensource-demo.orangehrmlive.com/web/index.php/auth/login
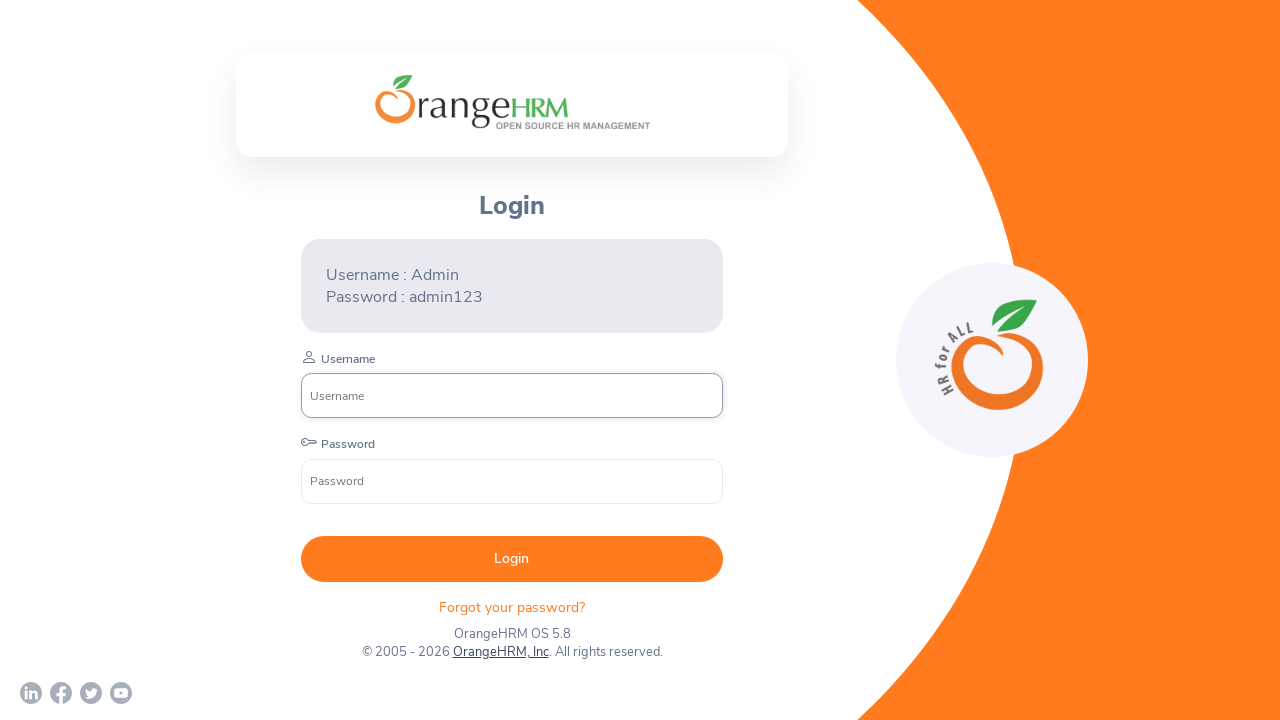

Retrieved page source content with length of 15029 characters
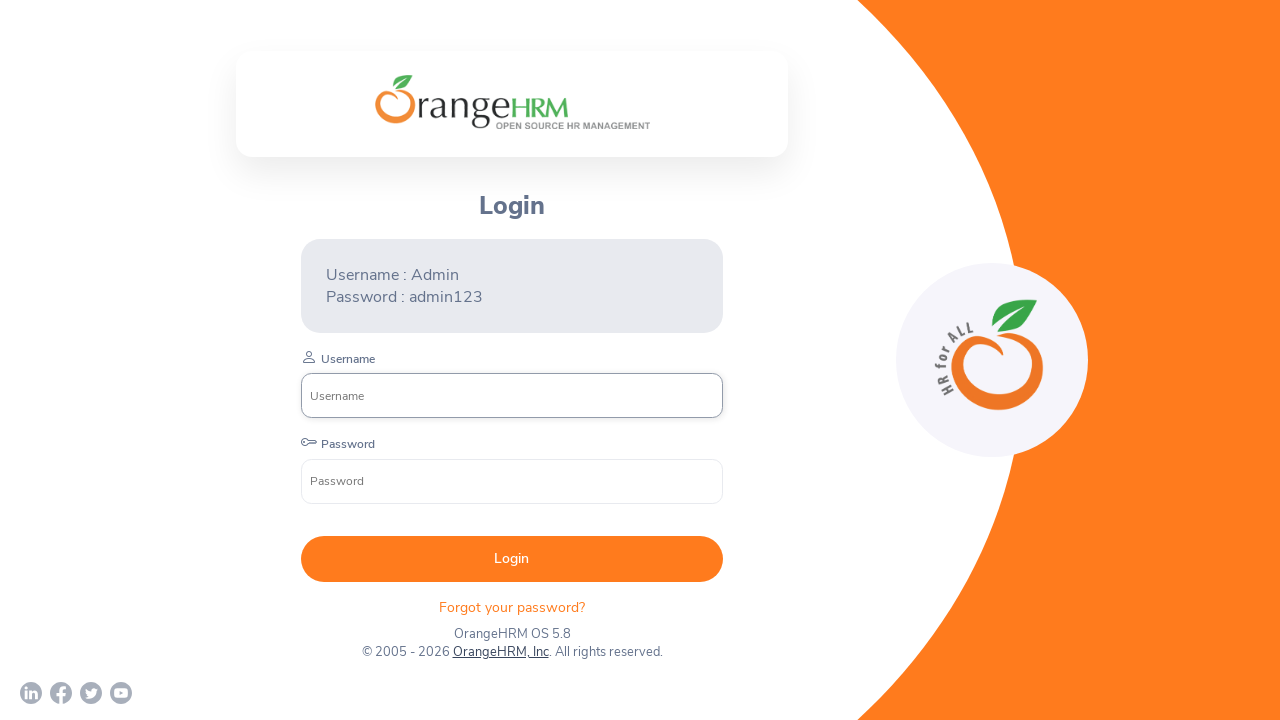

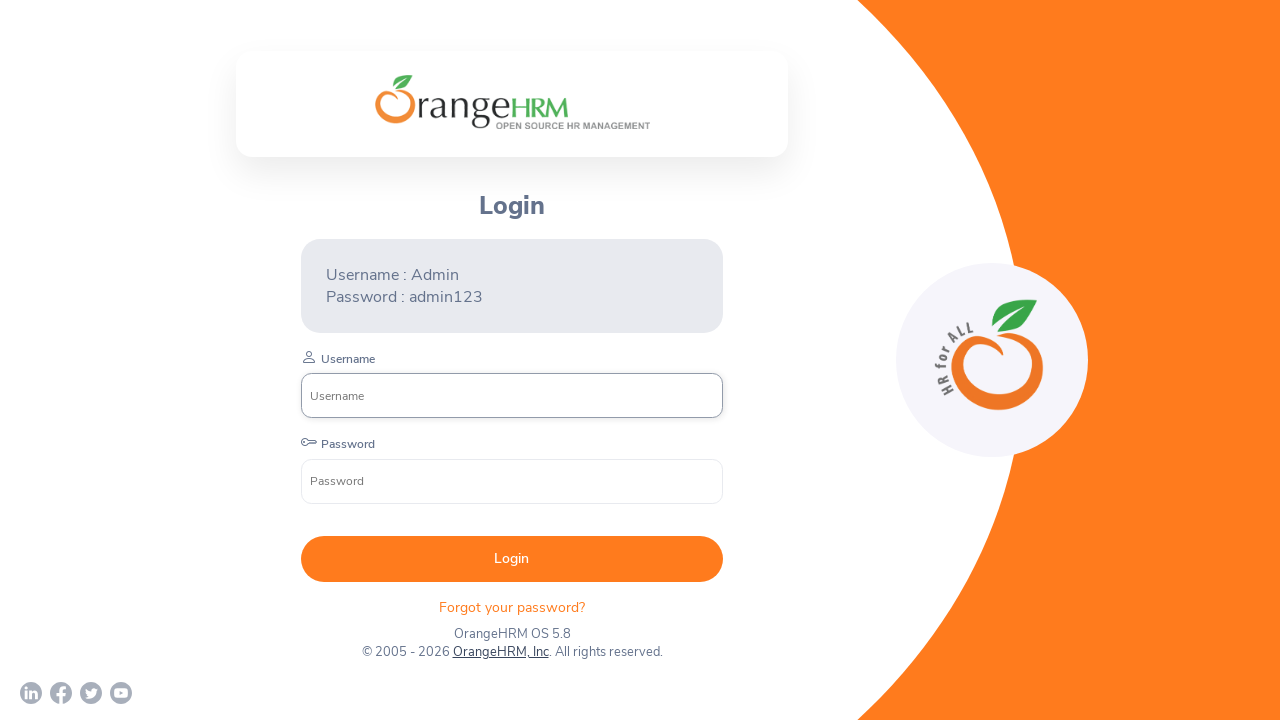